Tests element visibility by verifying a "Delete" button is initially hidden, clicking "Add Element" to create it, then verifying it becomes visible.

Starting URL: http://the-internet.herokuapp.com/add_remove_elements/

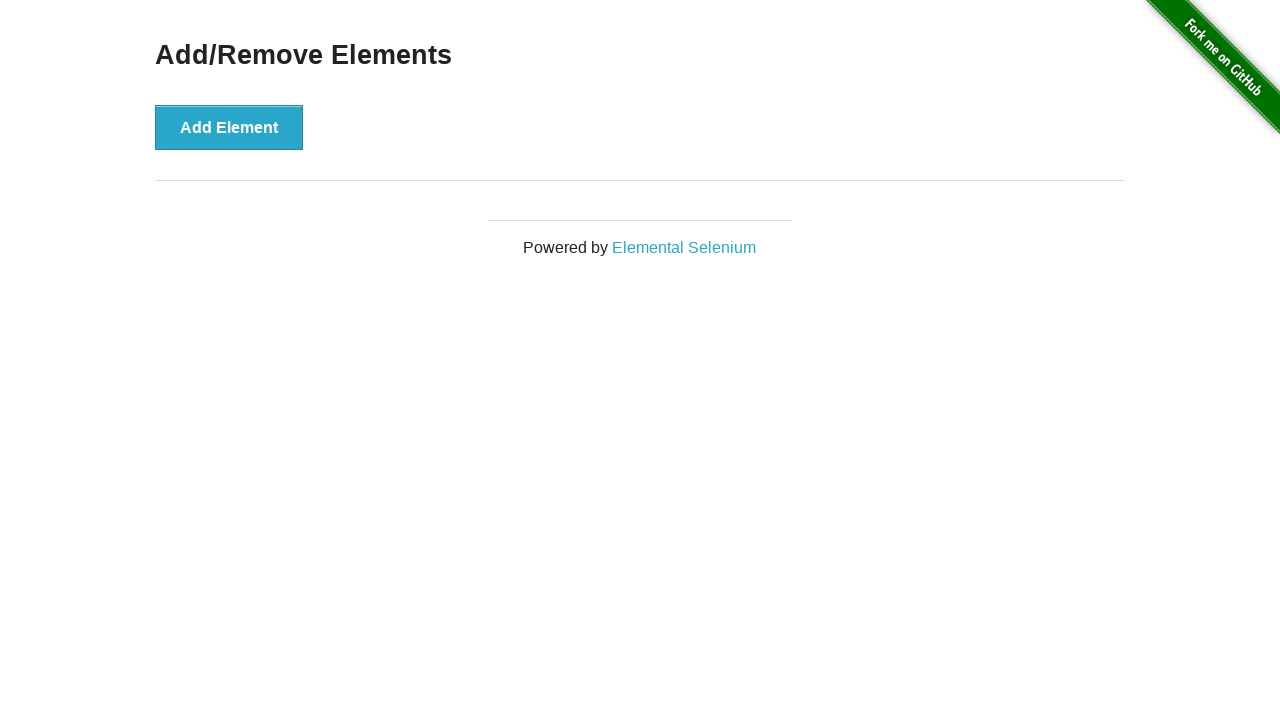

Verified Delete button is initially hidden
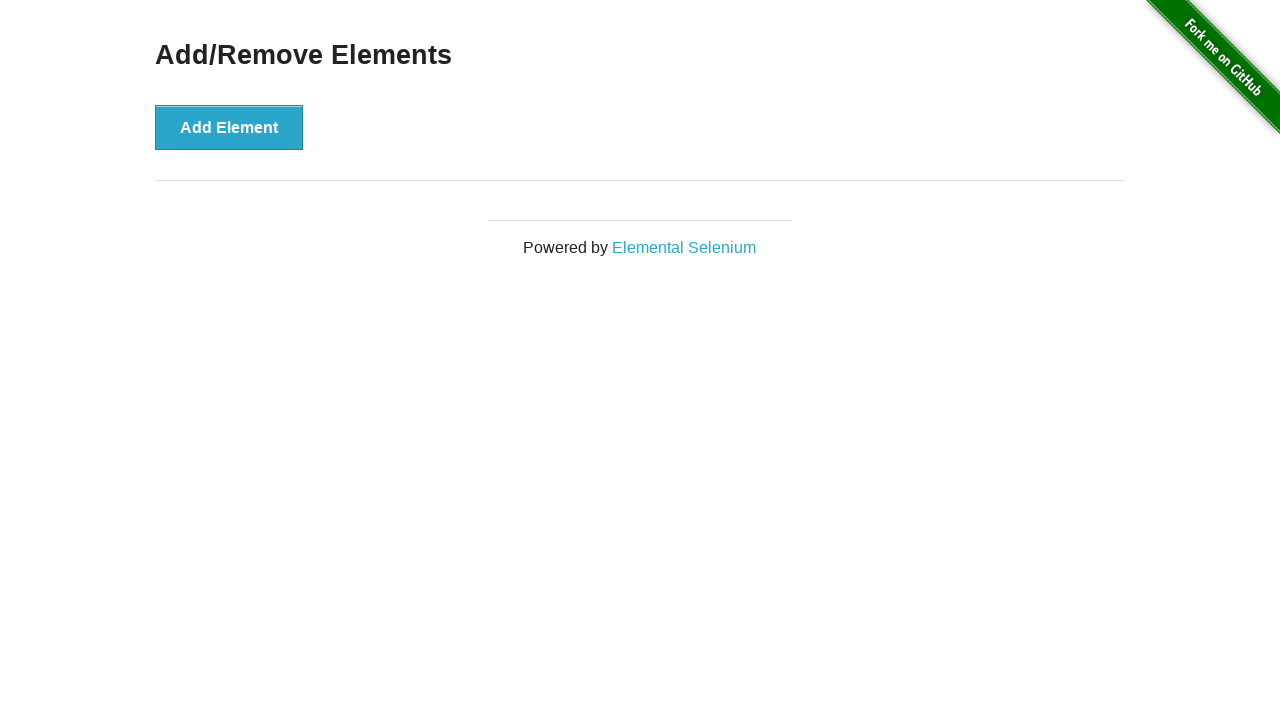

Clicked Add Element button at (229, 127) on text='Add Element'
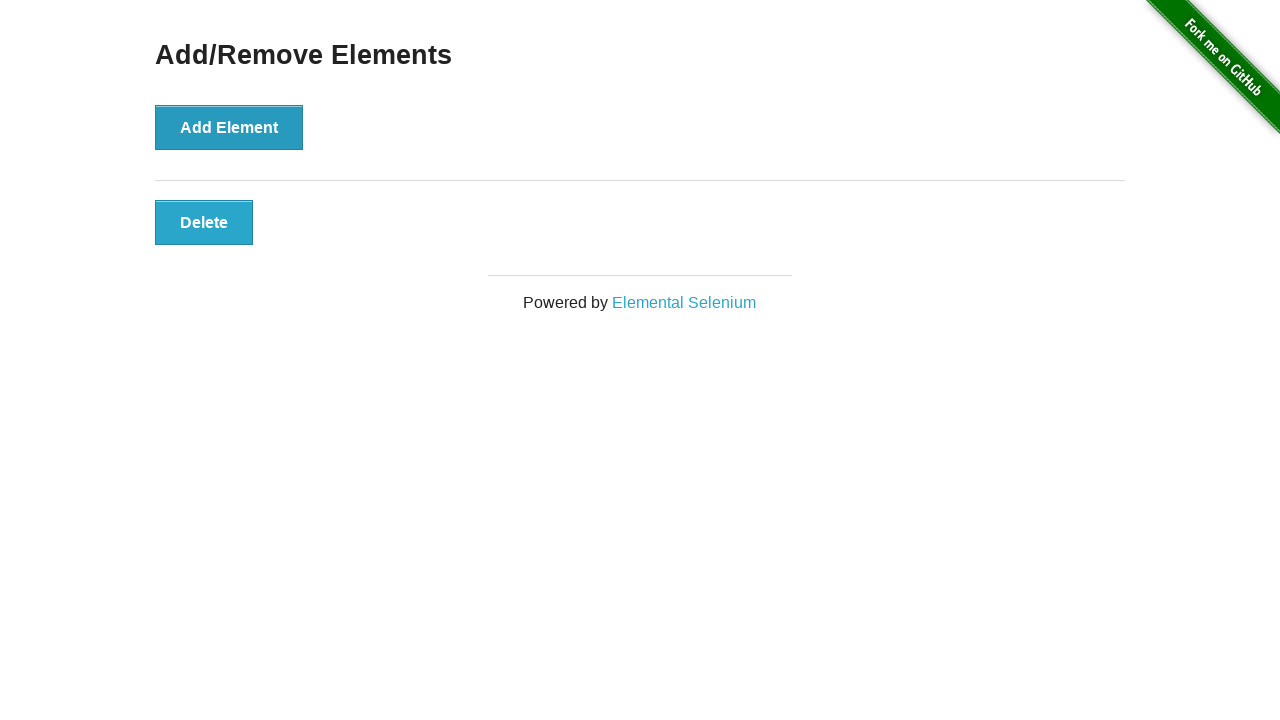

Verified Delete button is now visible after adding element
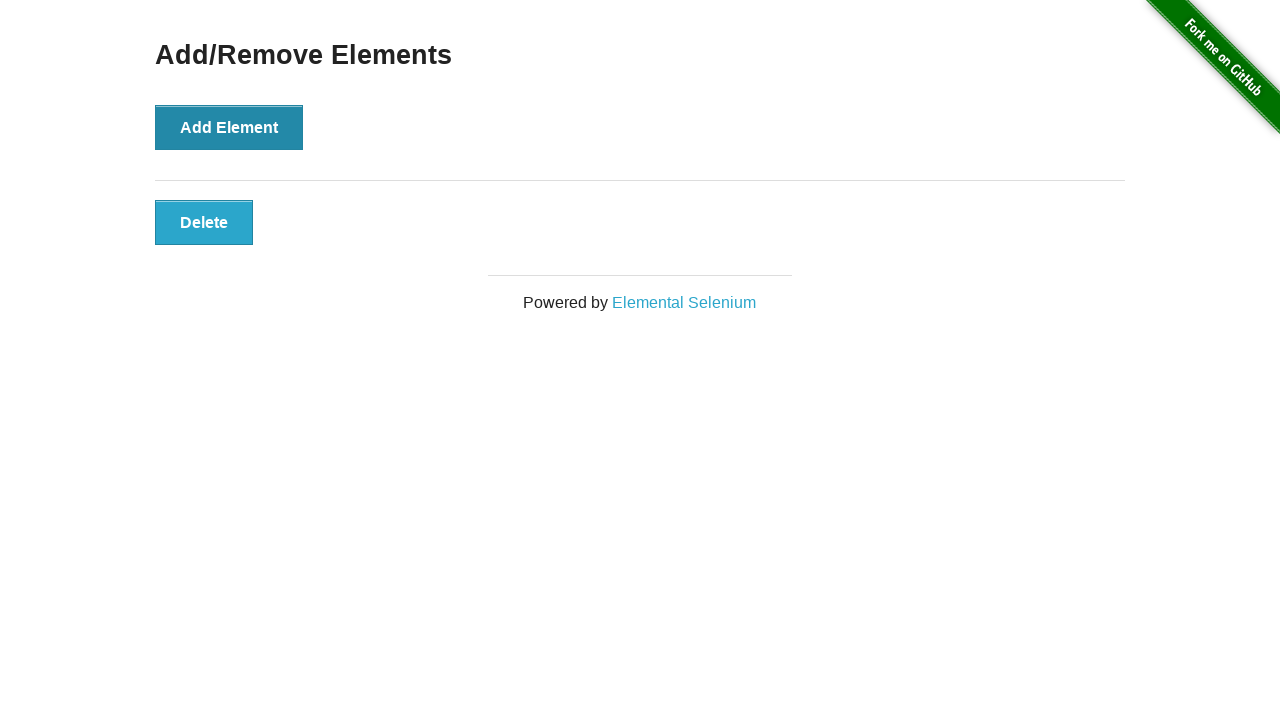

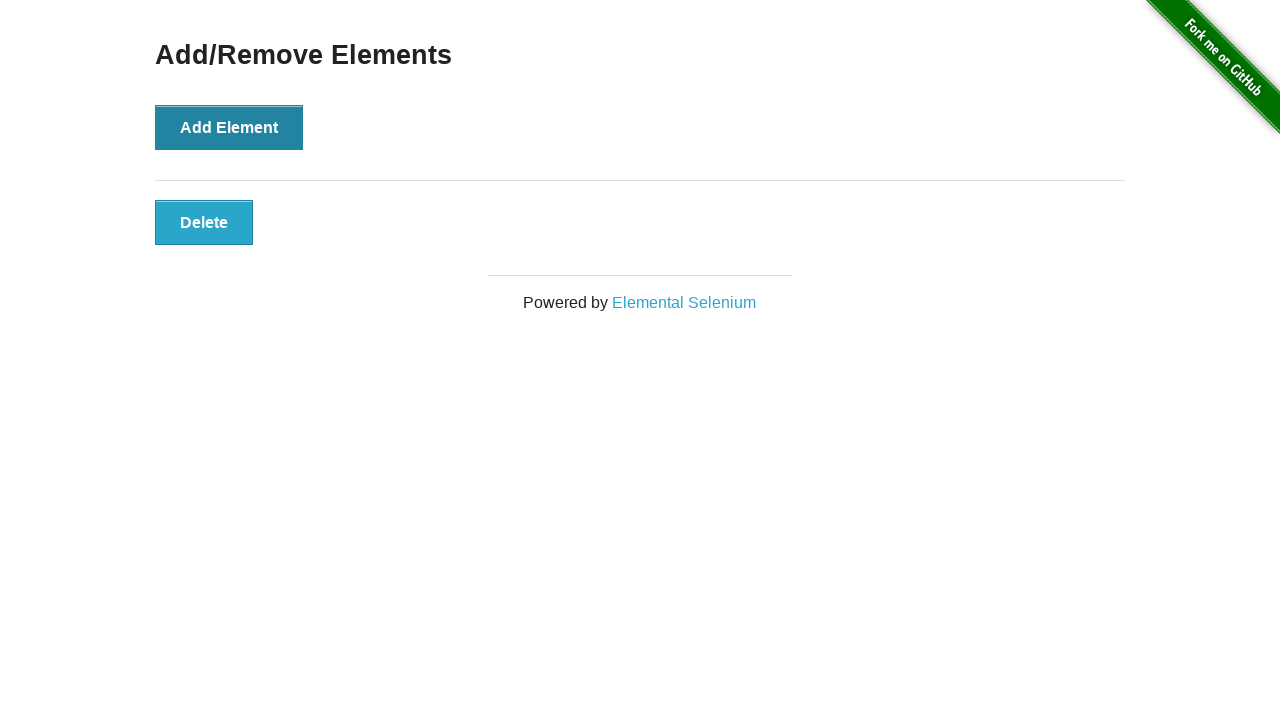